Tests the instructions modal by opening it, verifying the instructions element exists, and closing it

Starting URL: https://ghsvensson.github.io/NeonTyper/

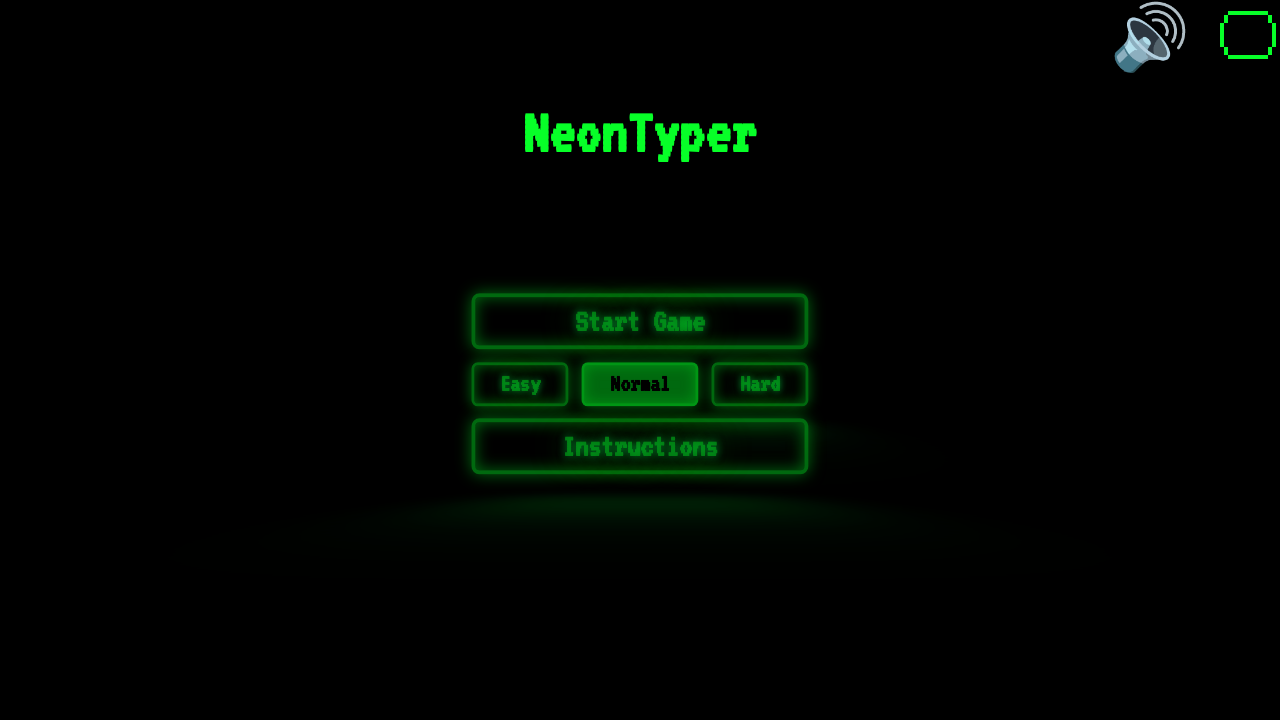

Clicked instructions button to open instructions modal at (640, 447) on #instr-button
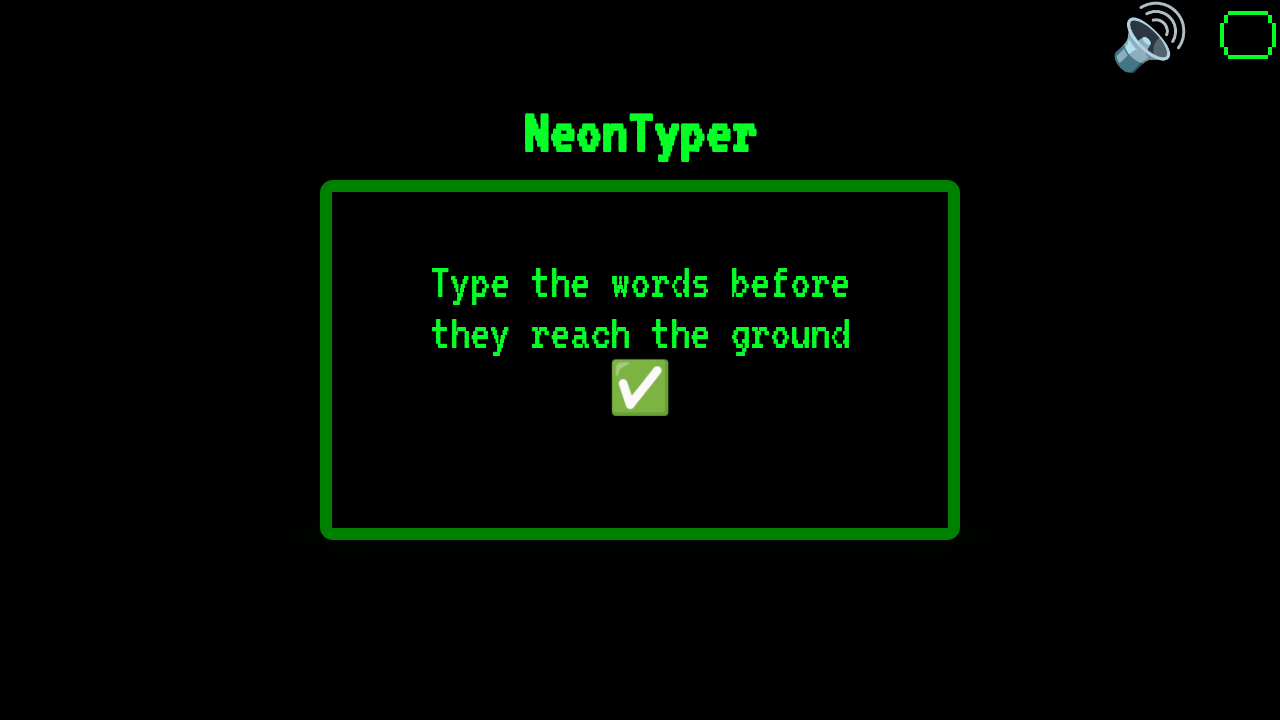

Instructions element is now visible
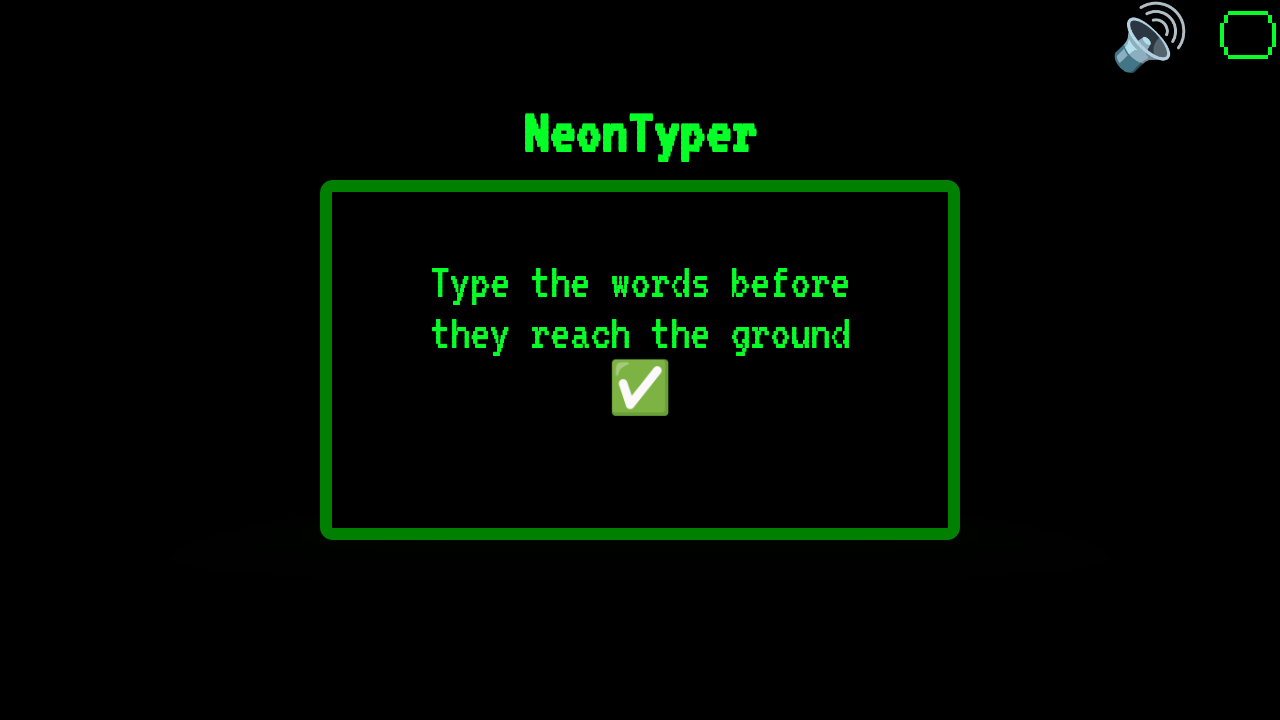

Clicked checkmark button to close instructions modal at (640, 388) on #checkmark-button
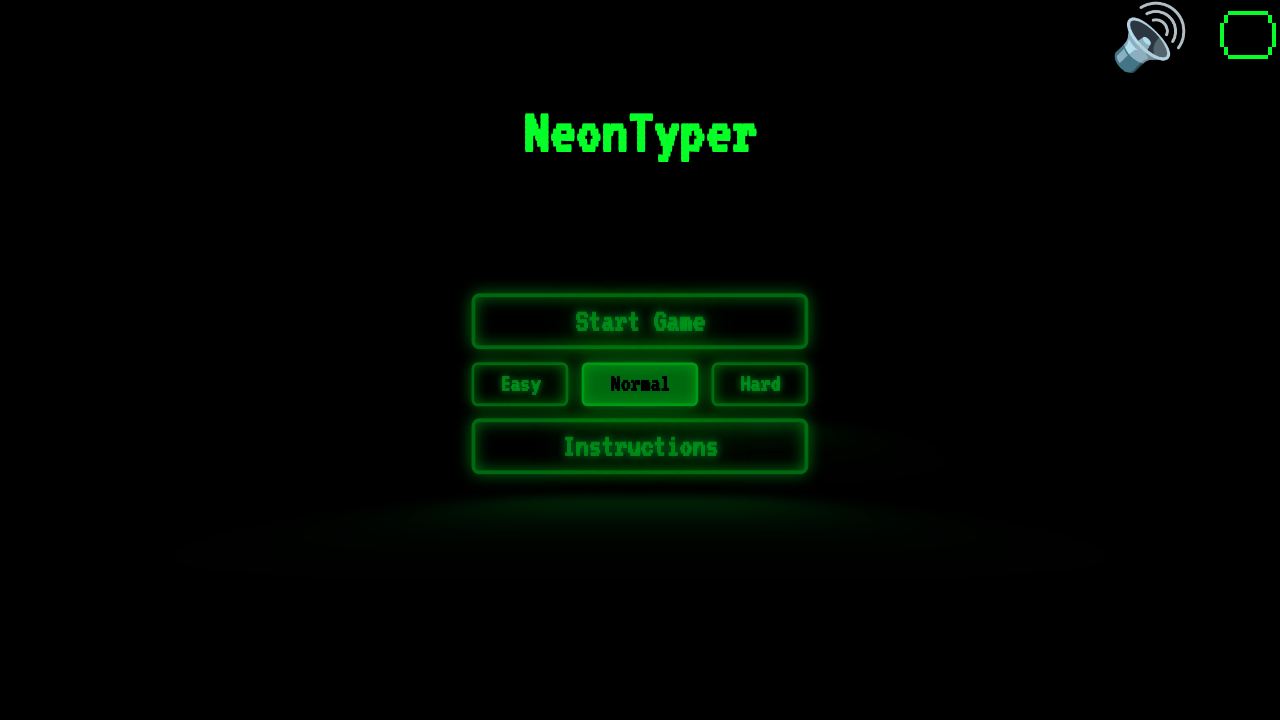

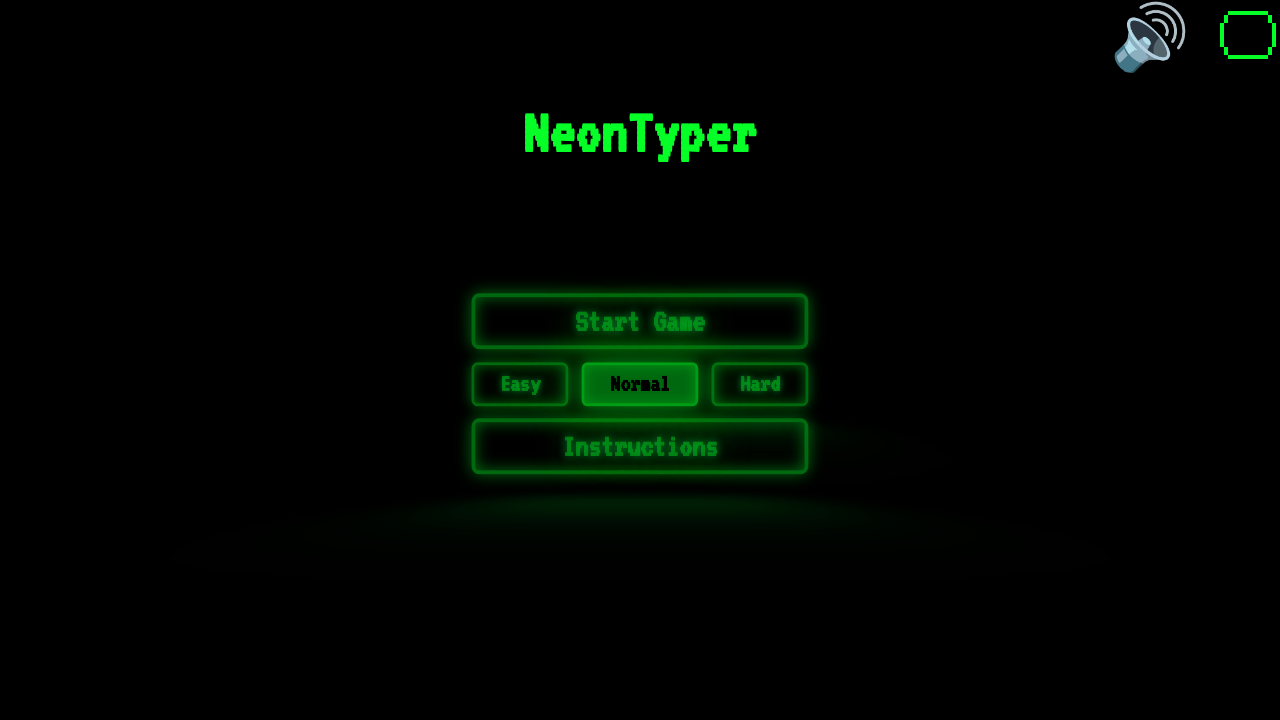